Tests the search functionality on a Russian bookstore website by entering a search term "тестирование" (testing) and pressing Enter to submit the search.

Starting URL: https://www.chitai-gorod.ru

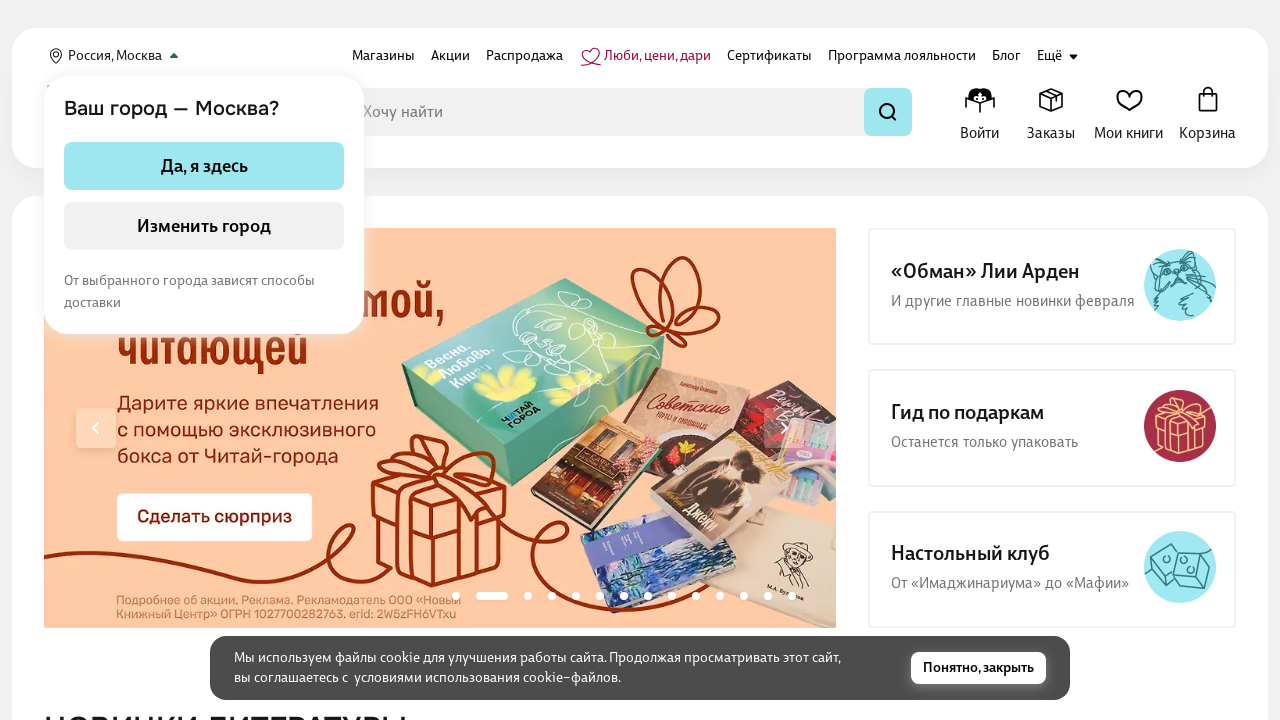

Filled search field with 'тестирование' (testing) on input[maxlength='150']
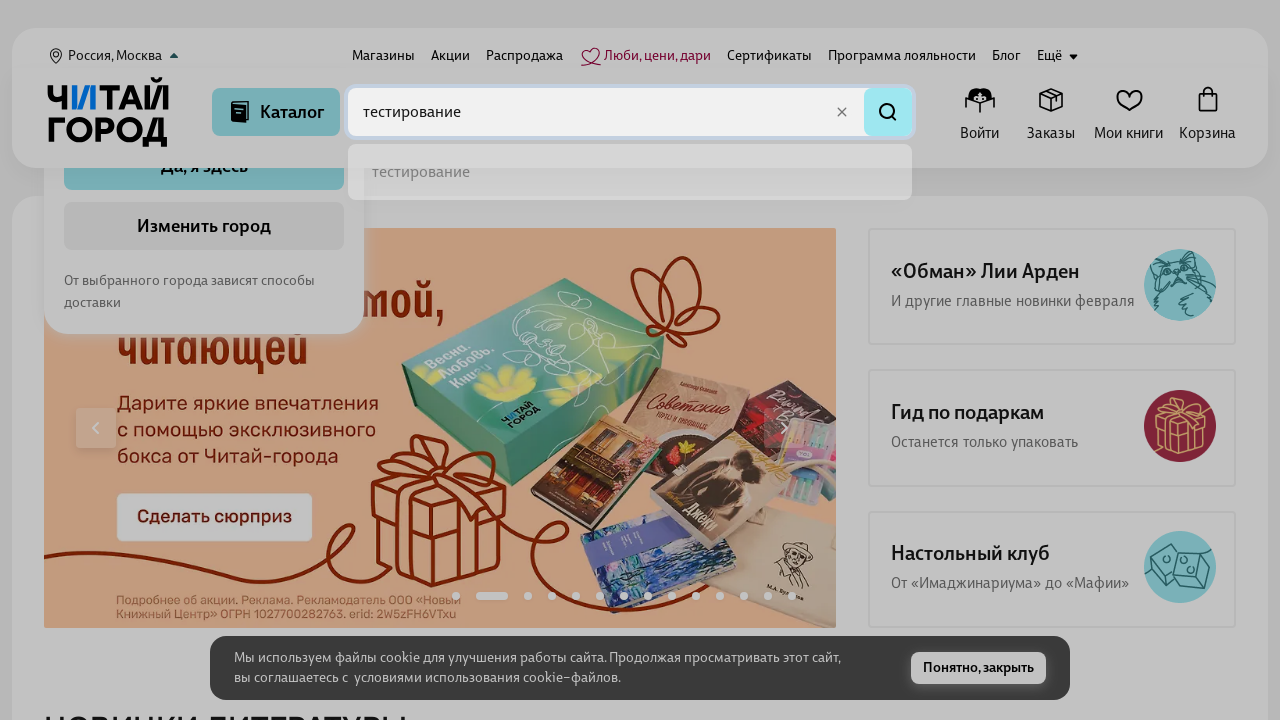

Pressed Enter to submit search query on input[maxlength='150']
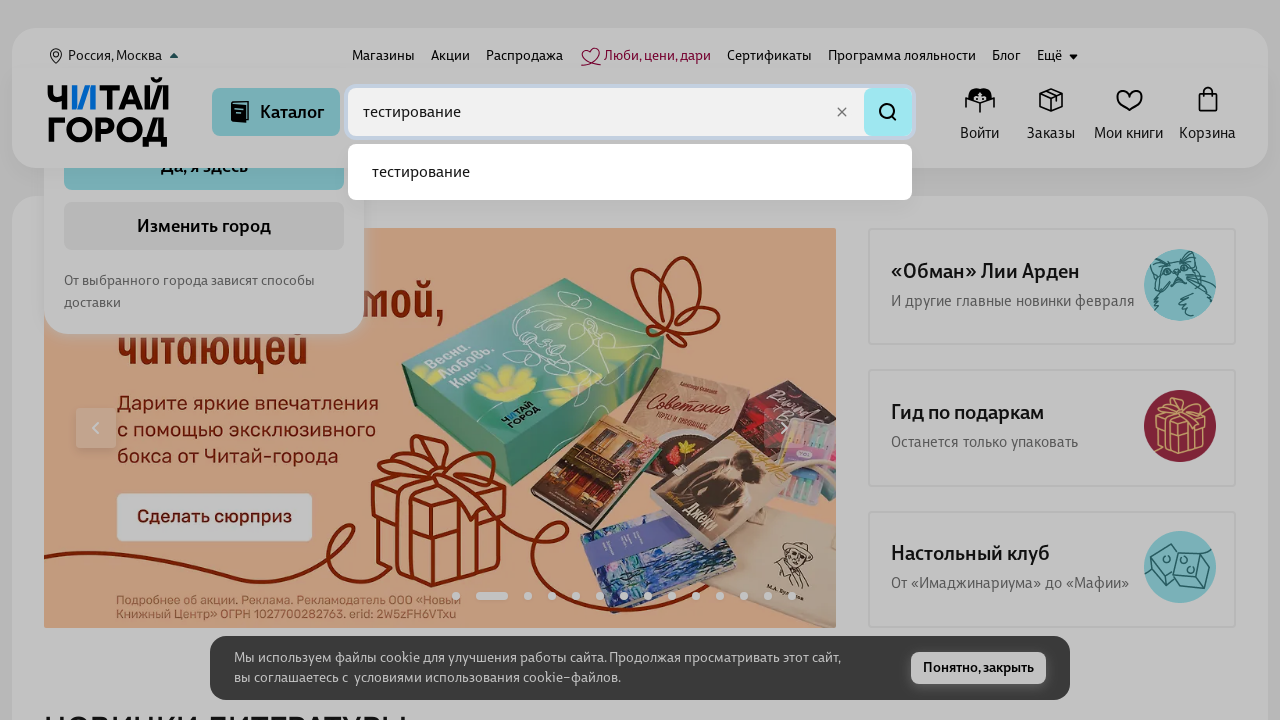

Search results page loaded (networkidle)
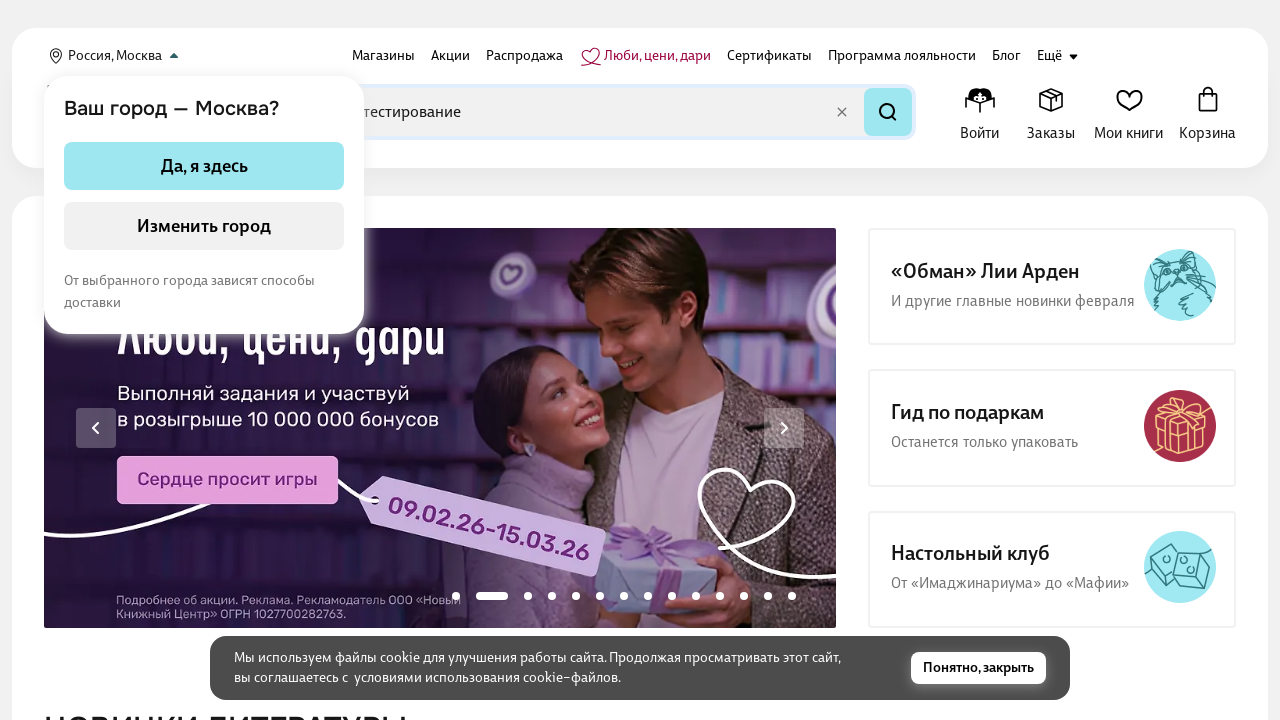

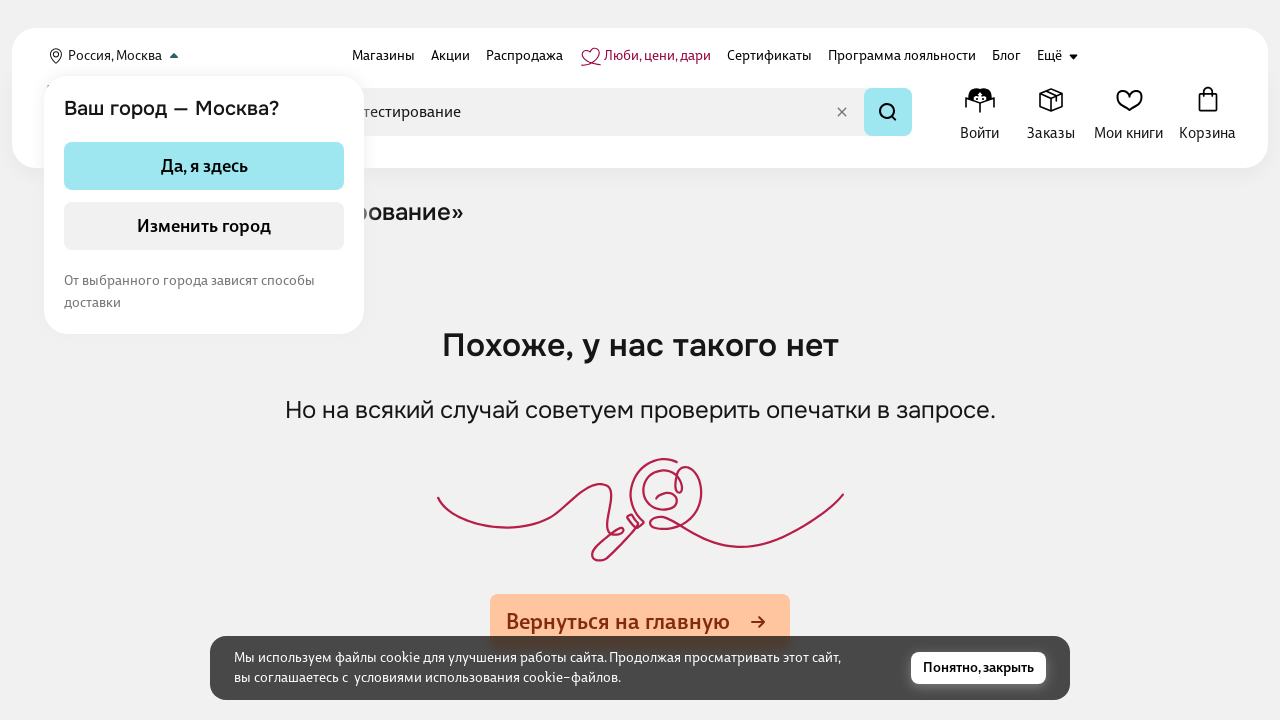